Verifies that country dropdown selection works correctly in checkout

Starting URL: https://rahulshettyacademy.com/seleniumPractise/#/

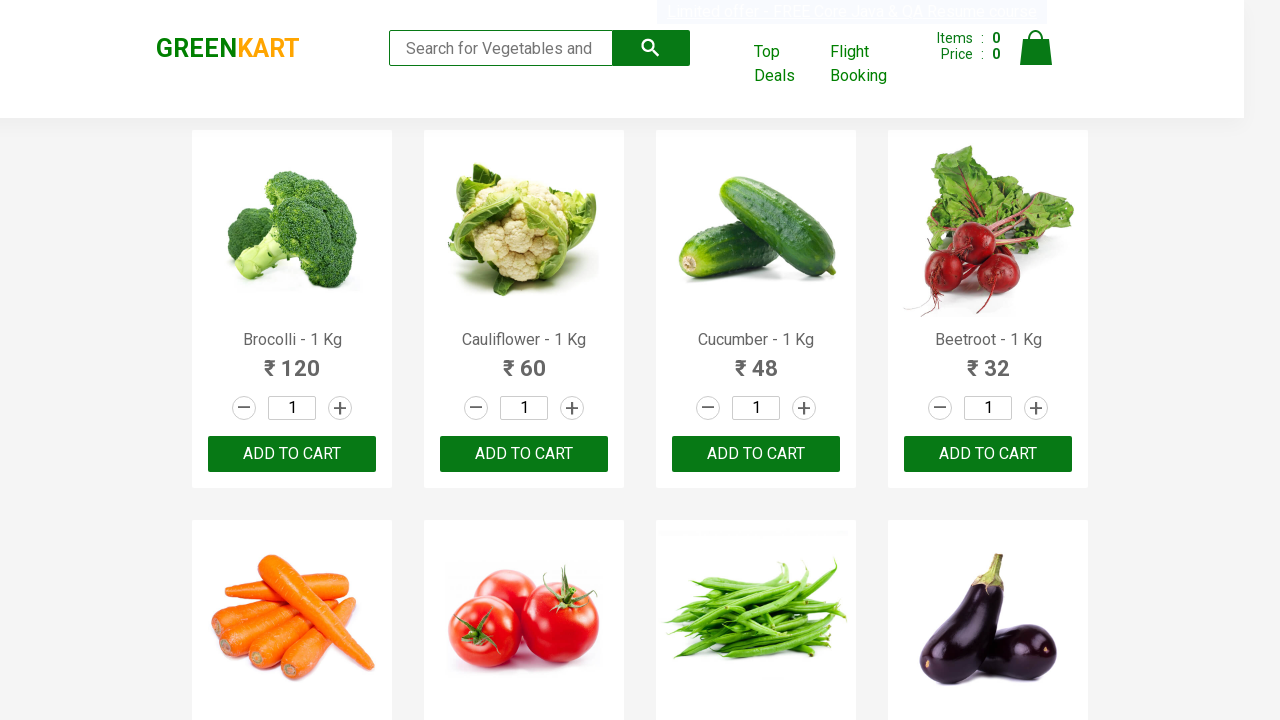

Clicked 'Add to Cart' button for first product at (292, 454) on div.products-wrapper > div > div:nth-of-type(1) button
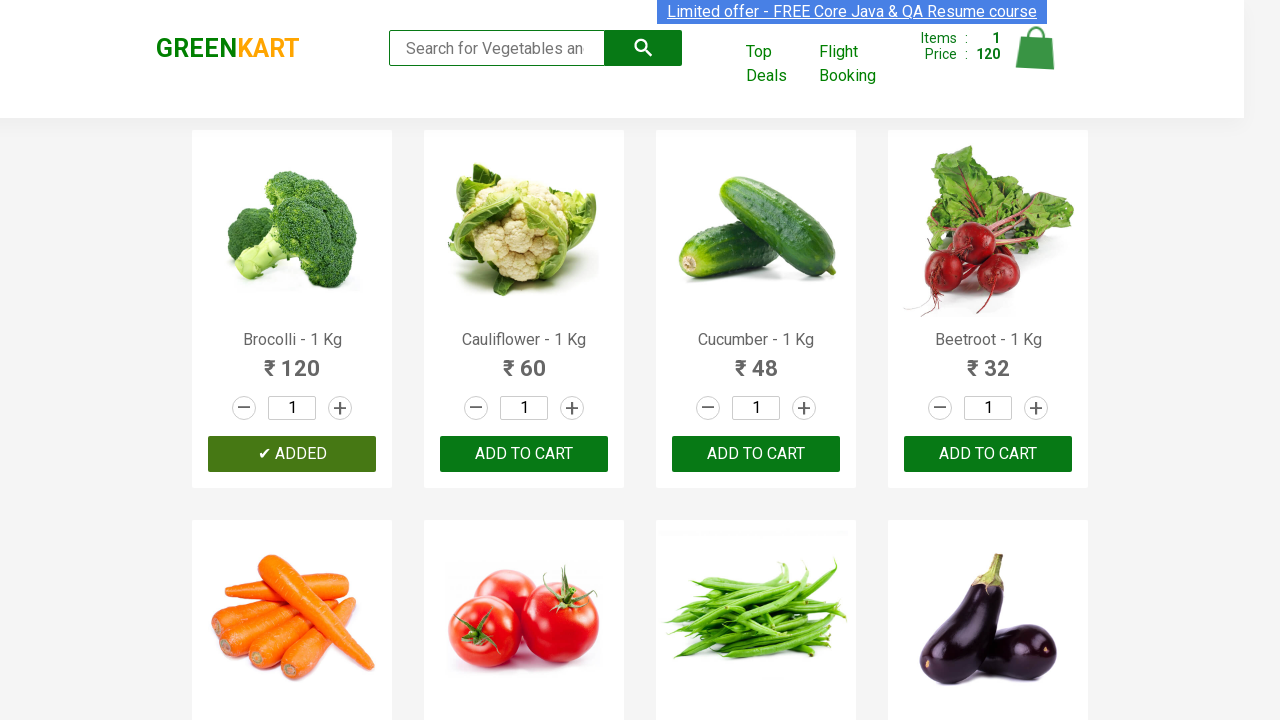

Clicked cart icon to view cart at (1036, 48) on a.cart-icon > img
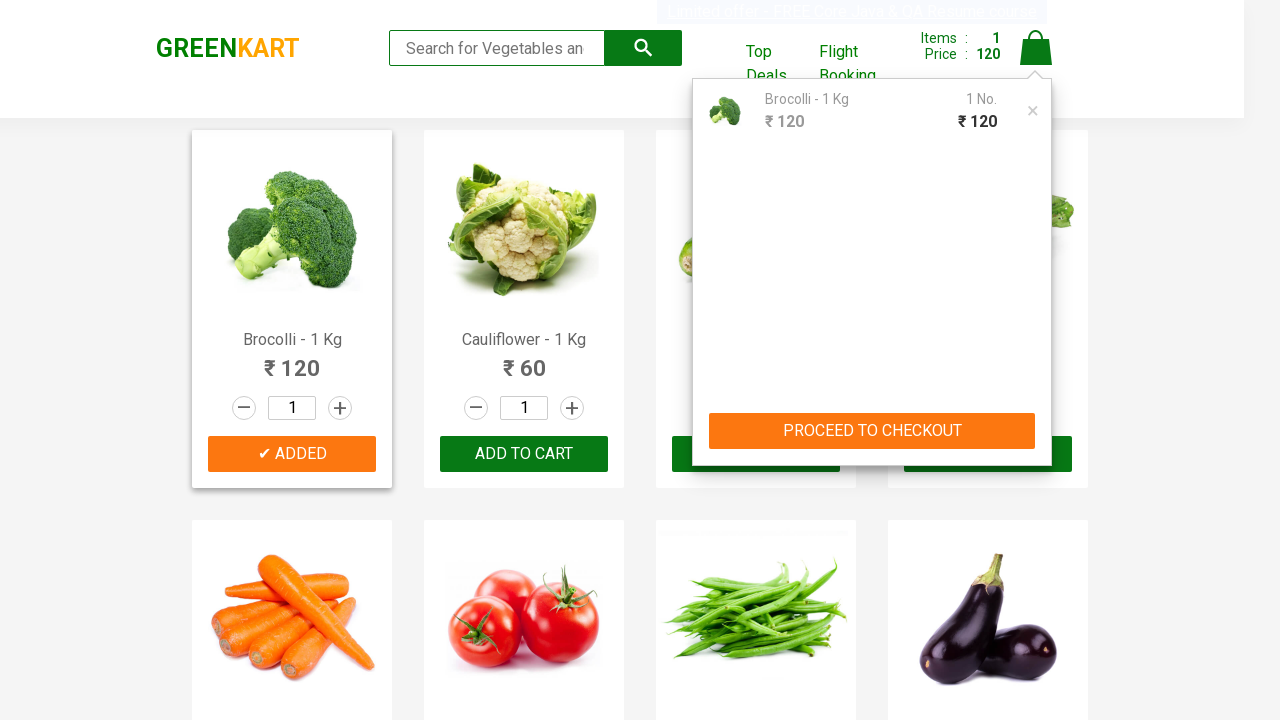

Clicked 'PROCEED TO CHECKOUT' button at (872, 431) on button:has-text('PROCEED TO CHECKOUT')
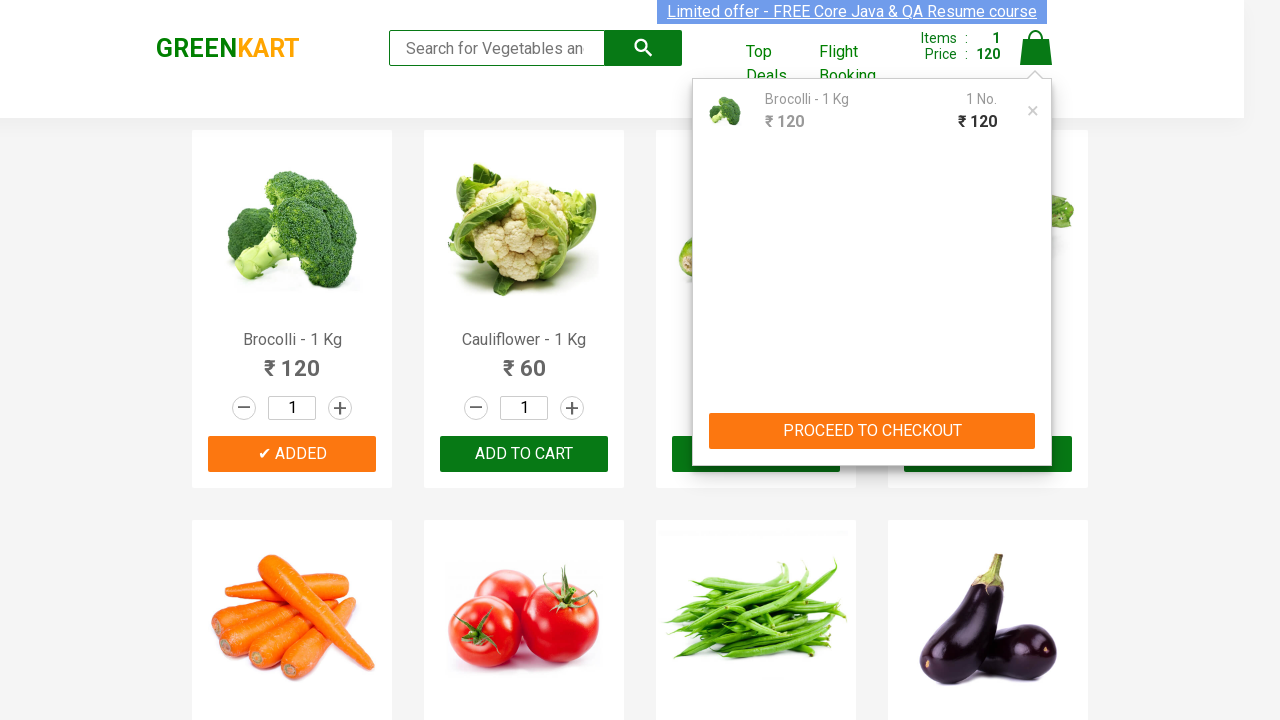

Clicked proceed button to continue checkout at (1036, 420) on #root > div > div > div > div > button
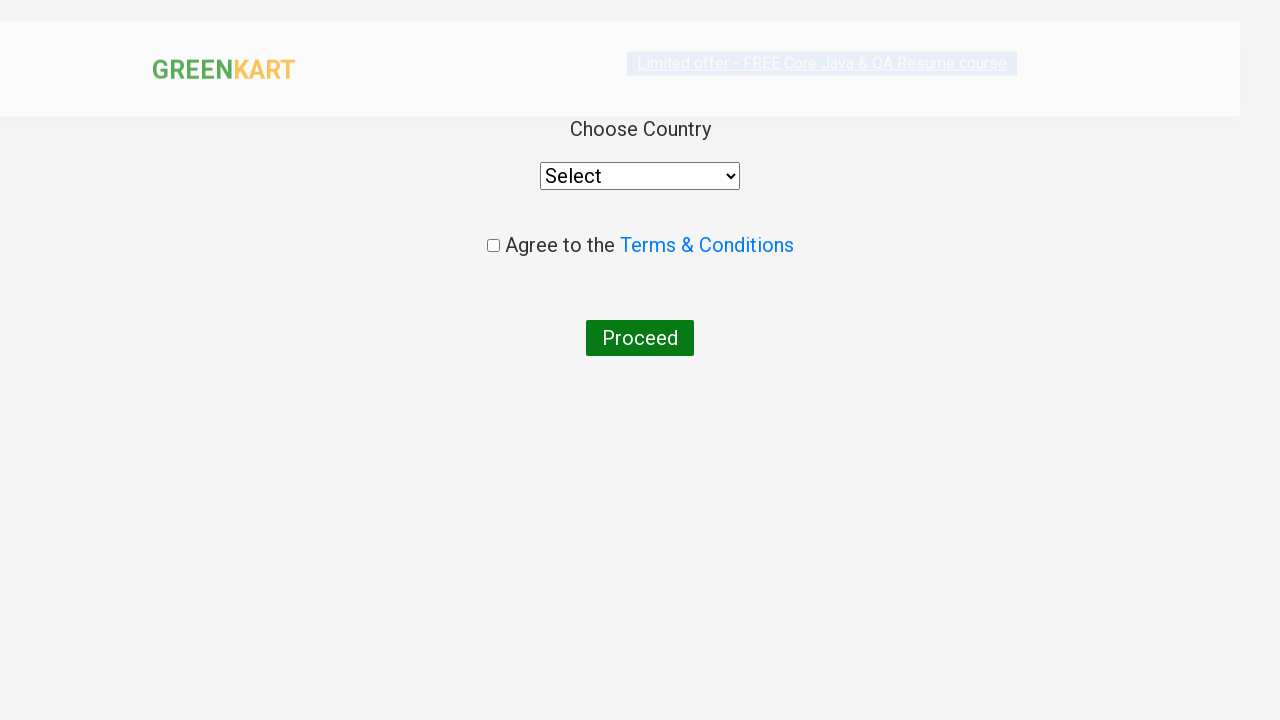

Selected 'India' from country dropdown on select
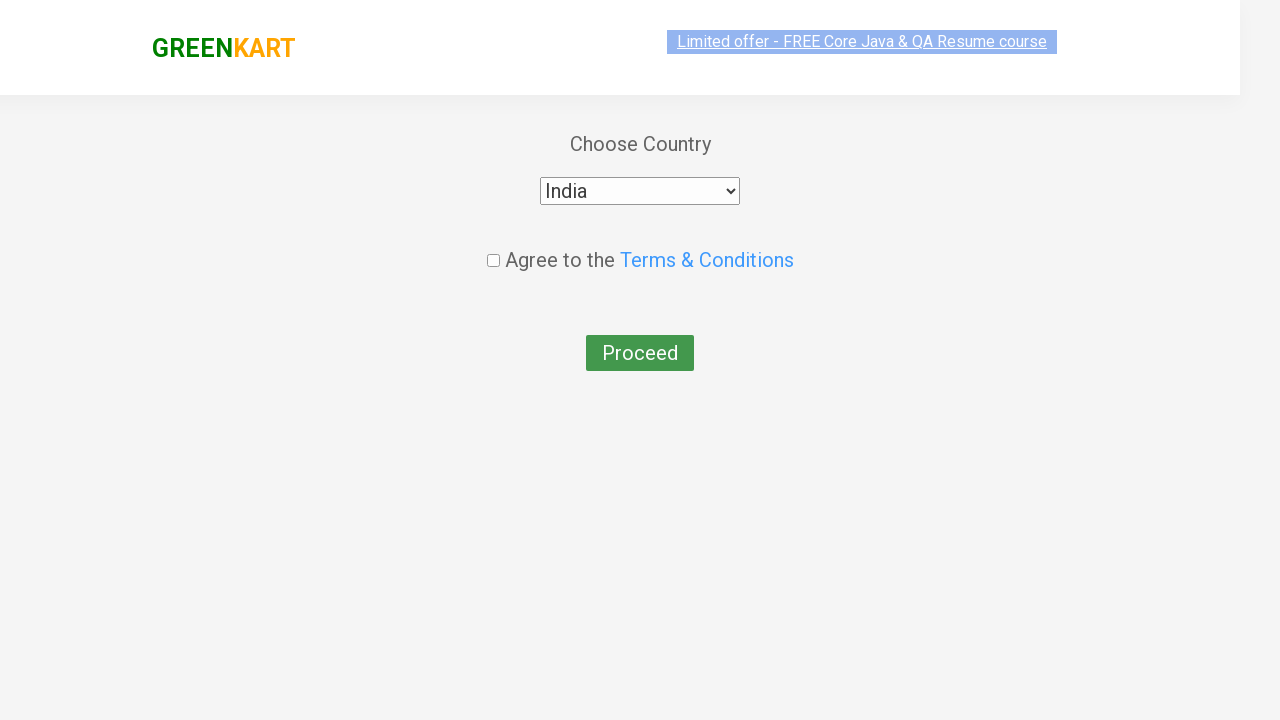

Verified that country dropdown selection is 'India'
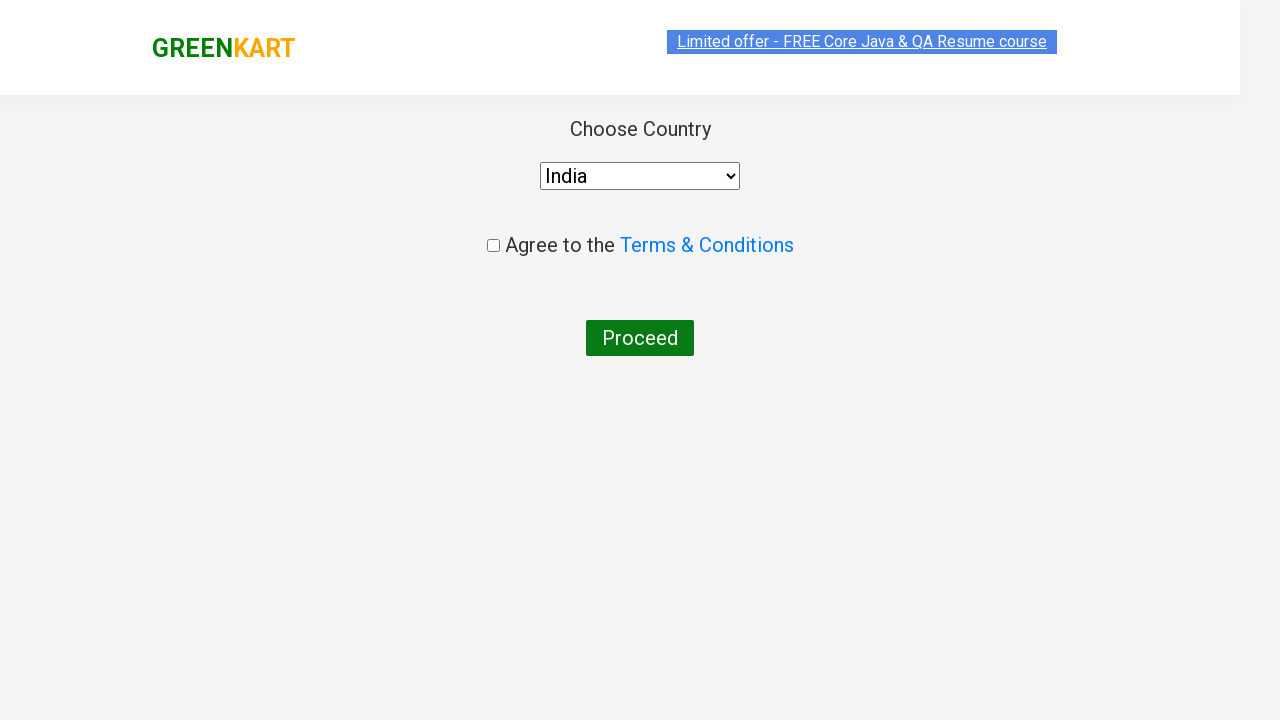

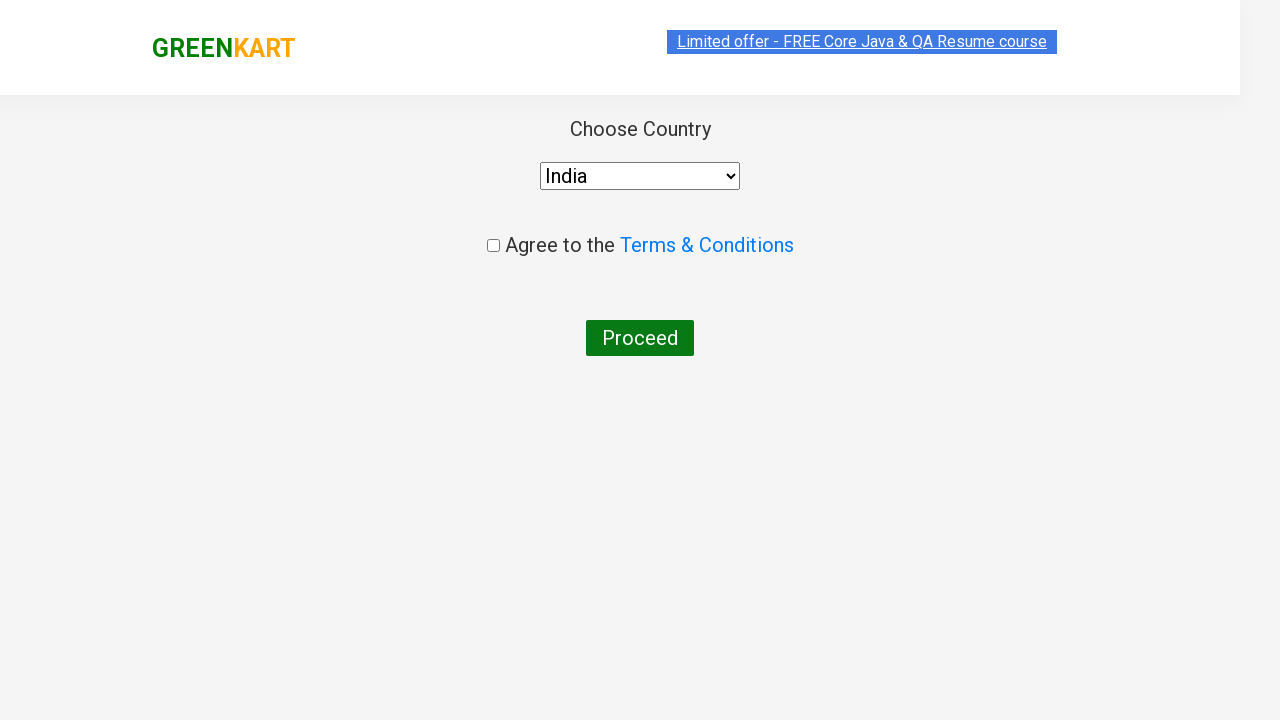